Tests navigation to an automation practice page and retrieves a link element's href attribute to verify the broken link element is present on the page

Starting URL: https://rahulshettyacademy.com/AutomationPractice/

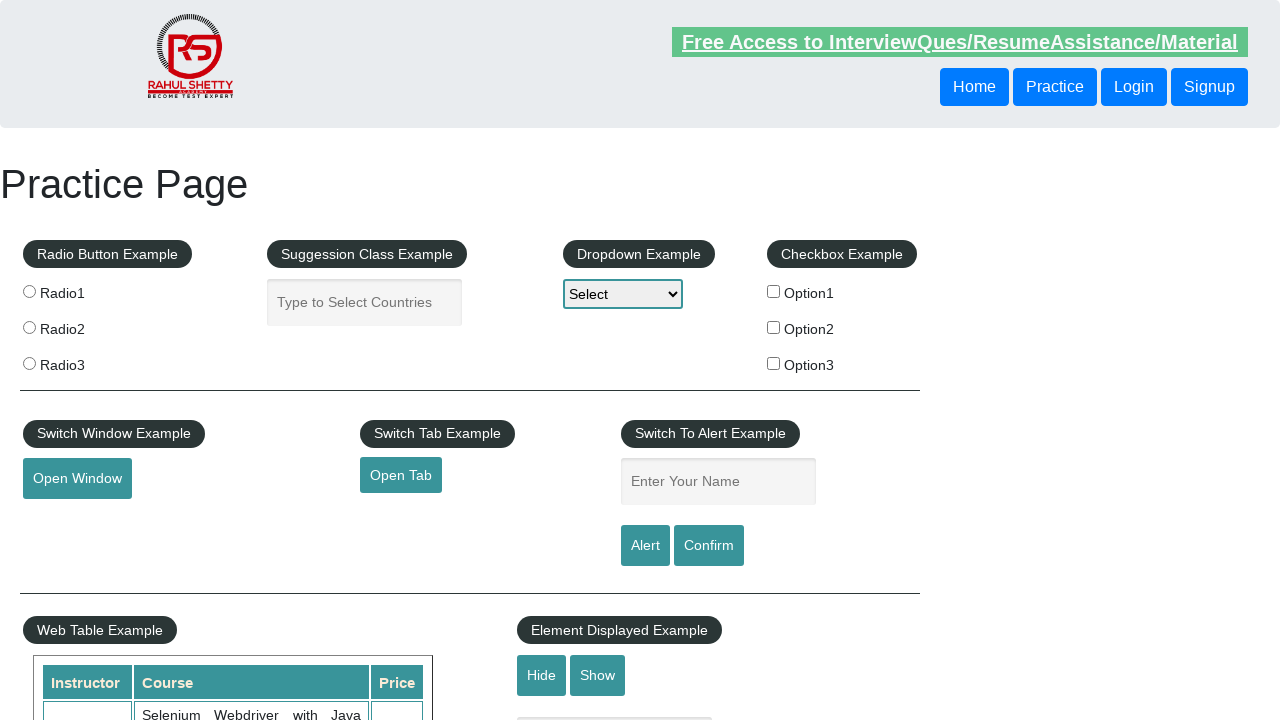

Navigated to automation practice page
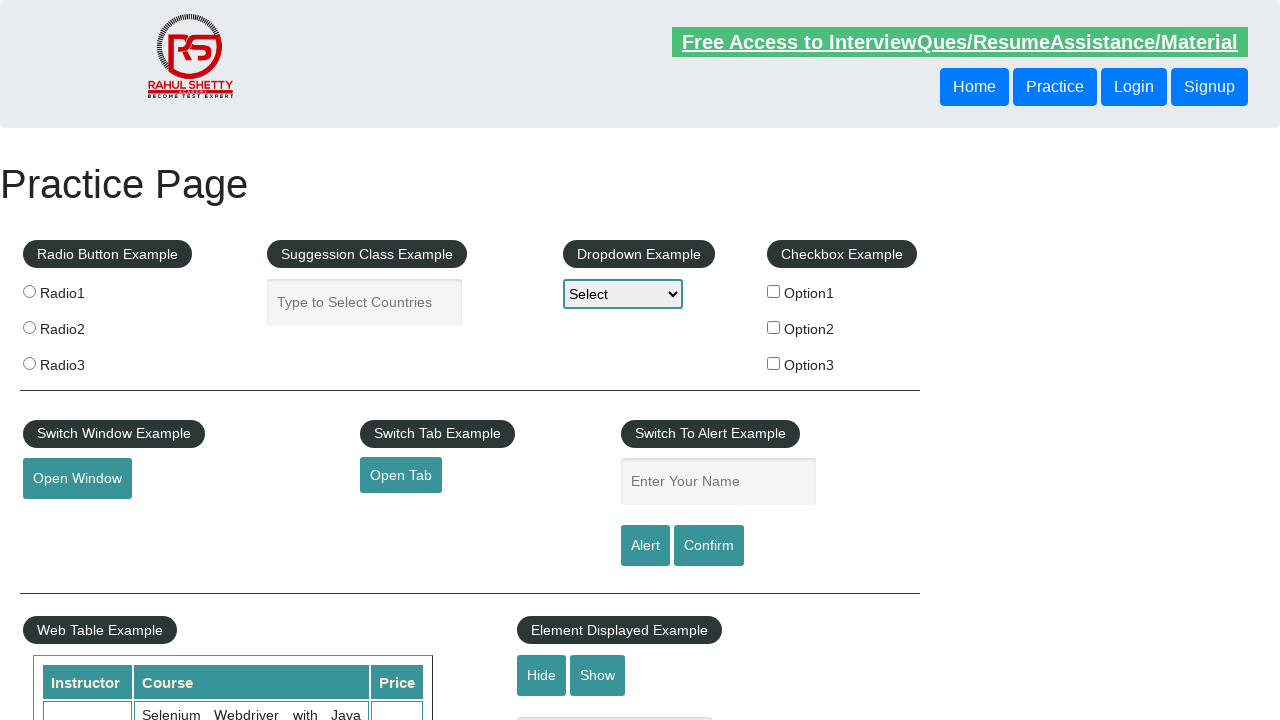

Located broken link element on page
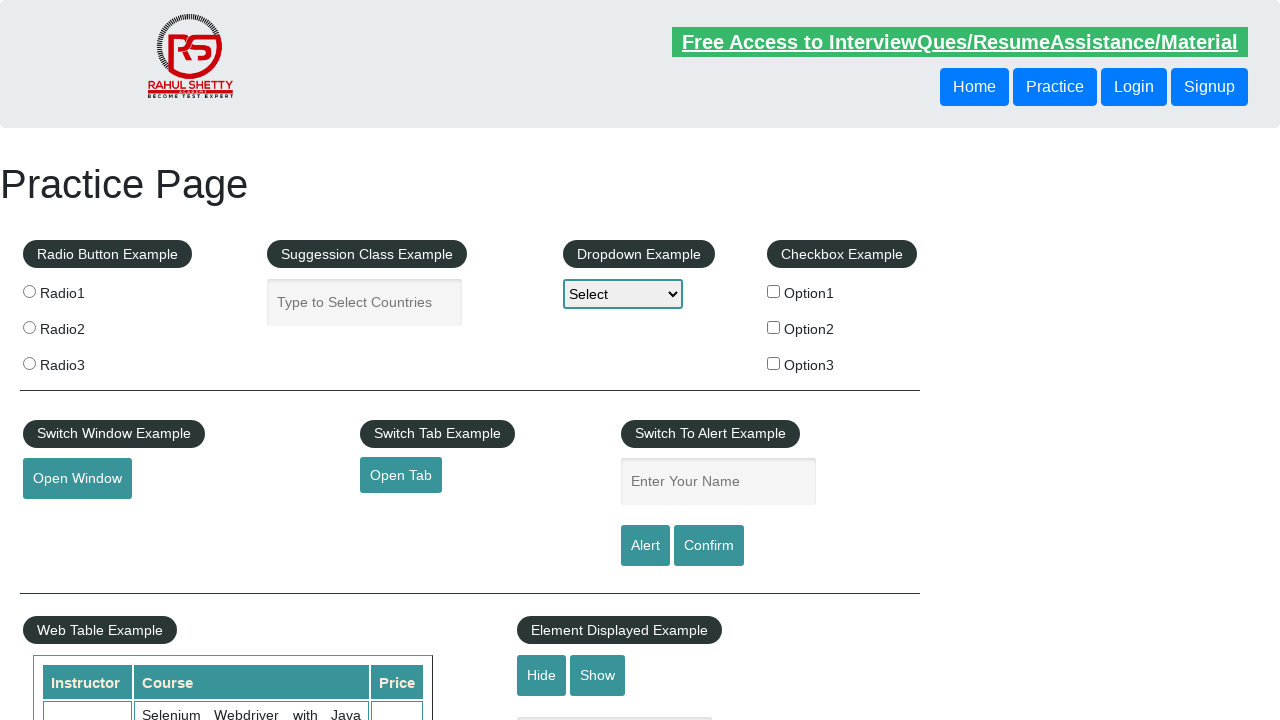

Retrieved href attribute: https://rahulshettyacademy.com/brokenlink
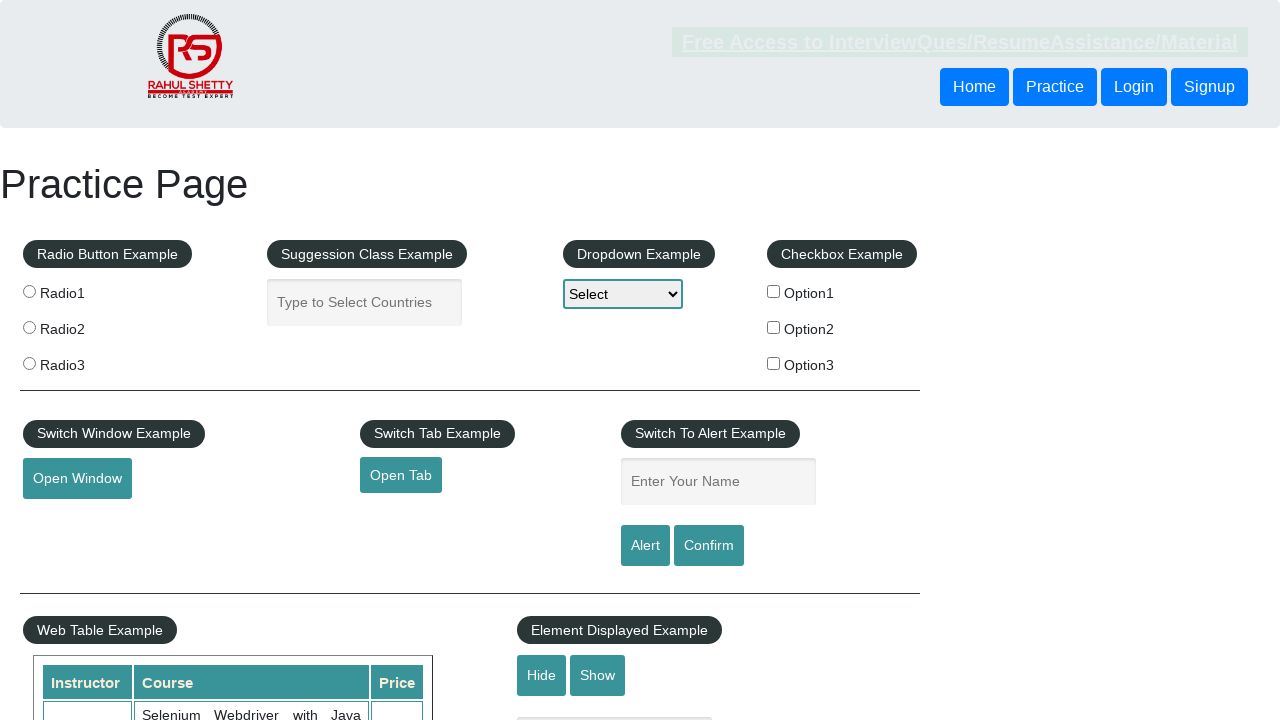

Verified broken link element is visible
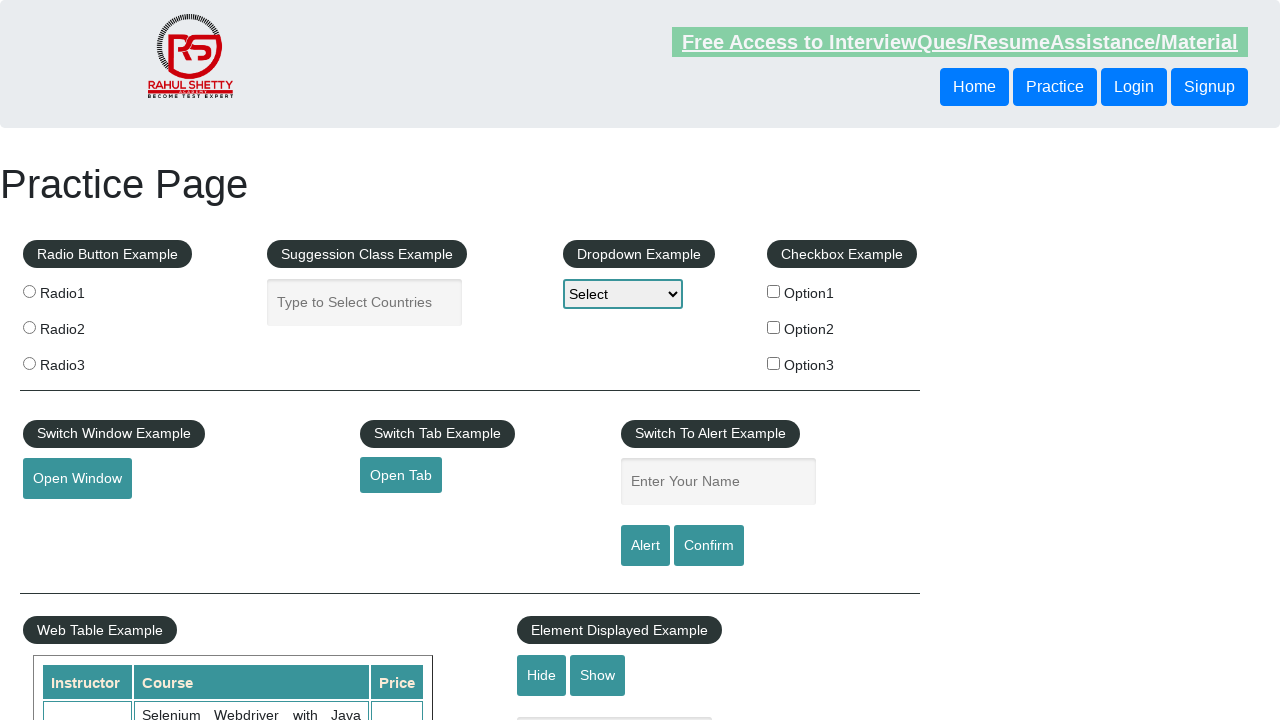

Verified 'brokenlink' is present in href attribute
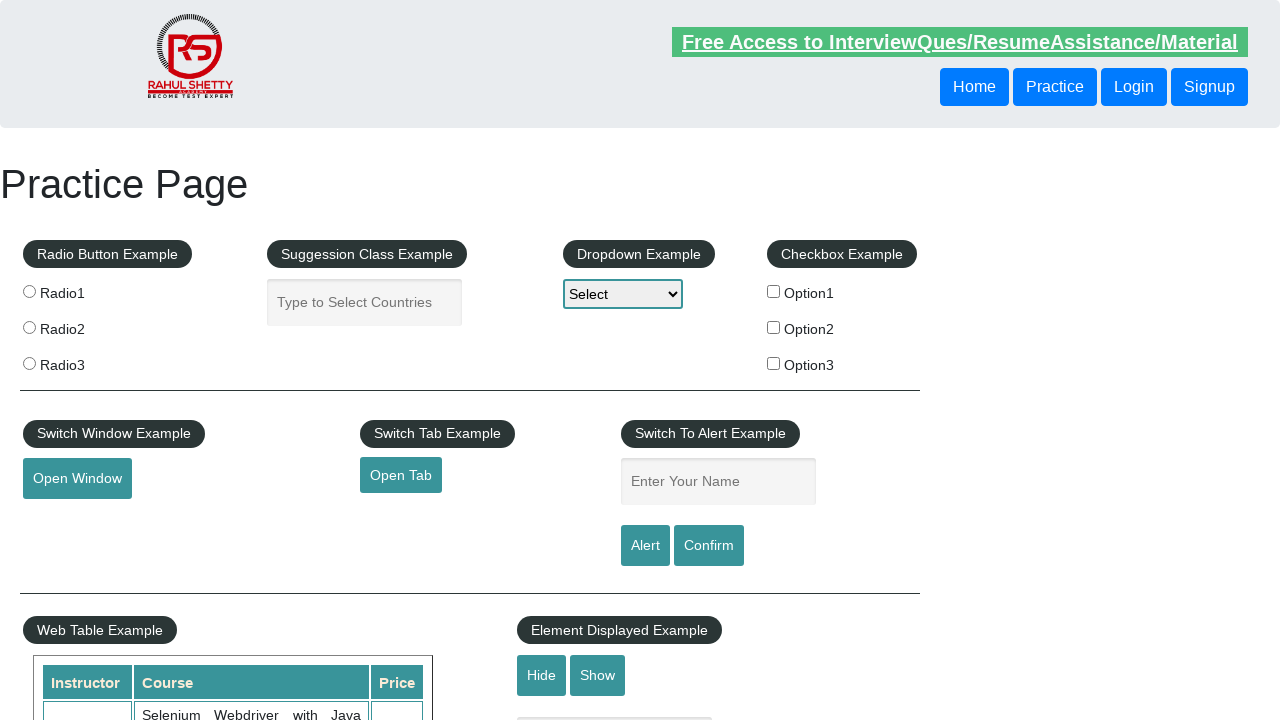

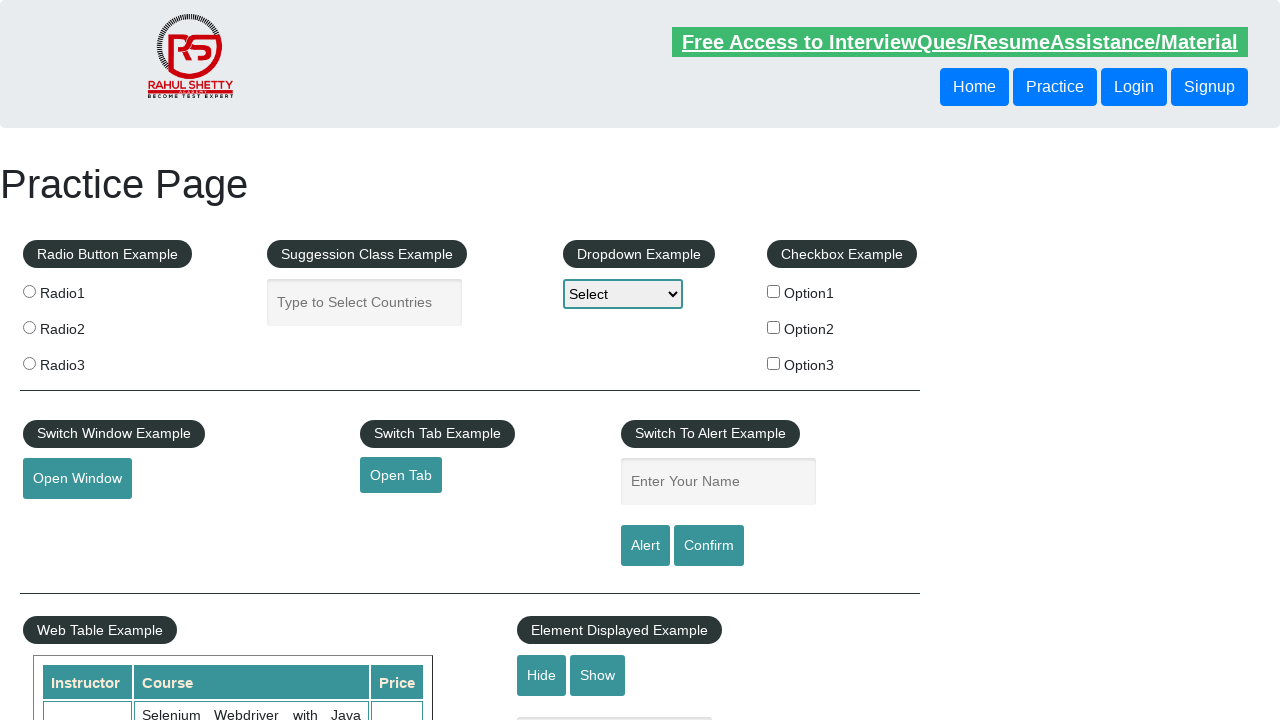